Tests JavaScript alert/confirm handling by clicking a button, accepting a confirm dialog, then solving a math-based captcha by reading a value, calculating the answer using a logarithmic formula, and submitting the result.

Starting URL: http://suninjuly.github.io/alert_accept.html

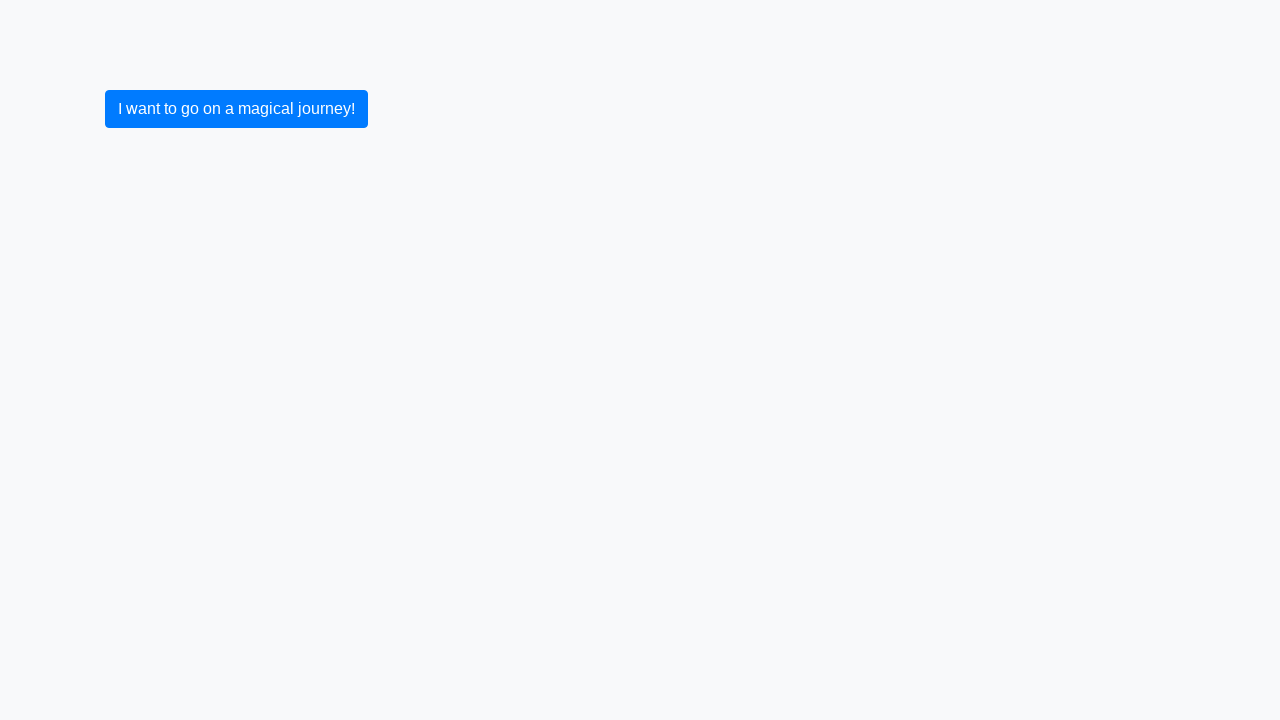

Set up dialog handler to accept confirm dialogs
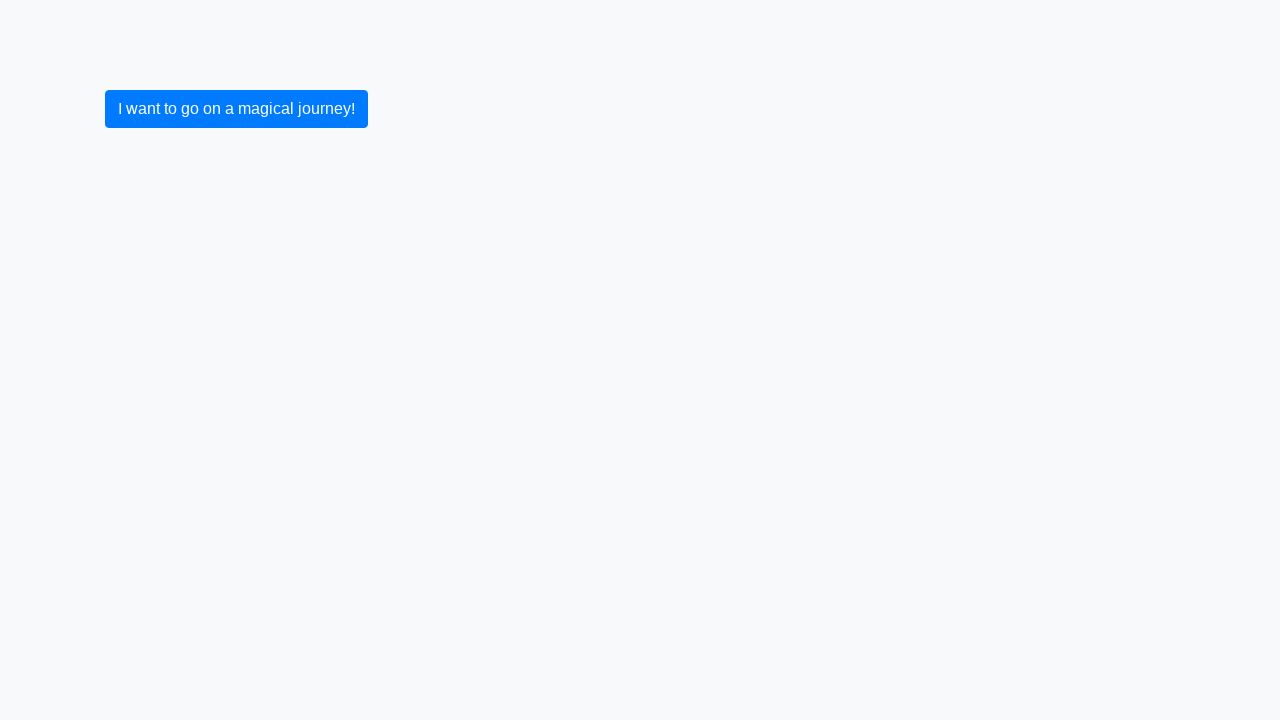

Clicked button to trigger confirm dialog at (236, 109) on button.btn
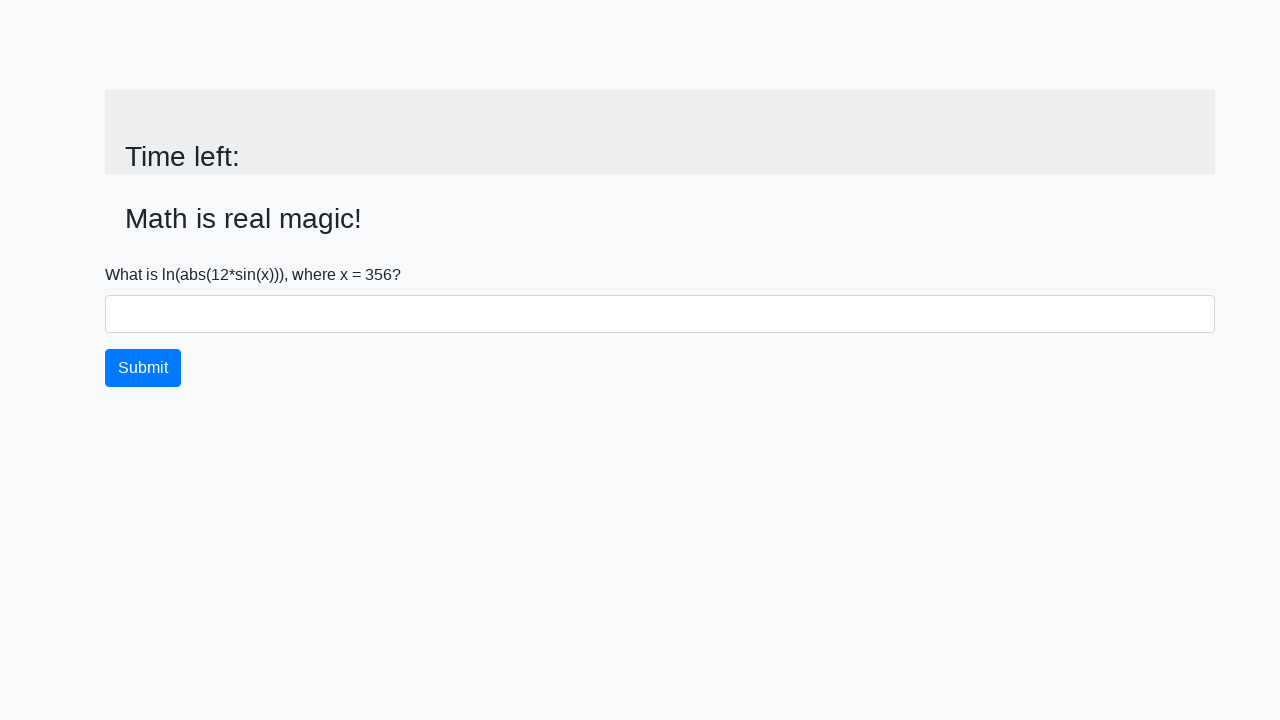

Confirm dialog was accepted and input value field loaded
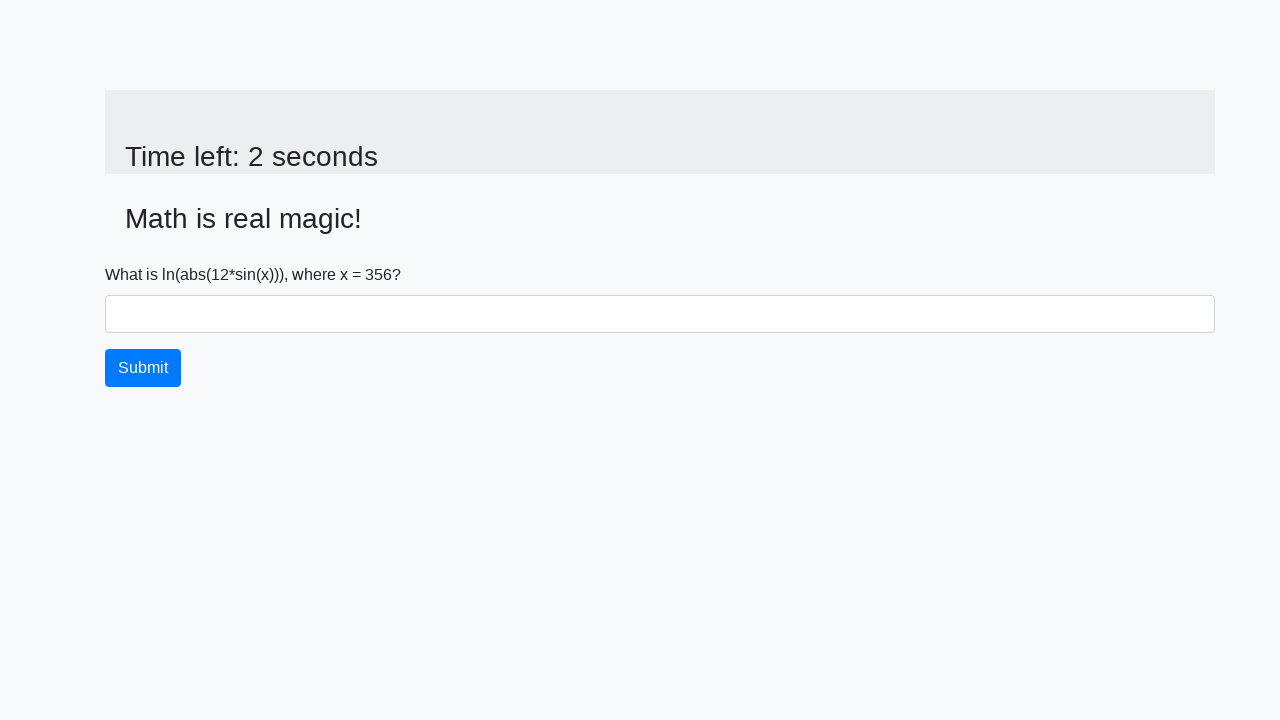

Retrieved captcha value: 356
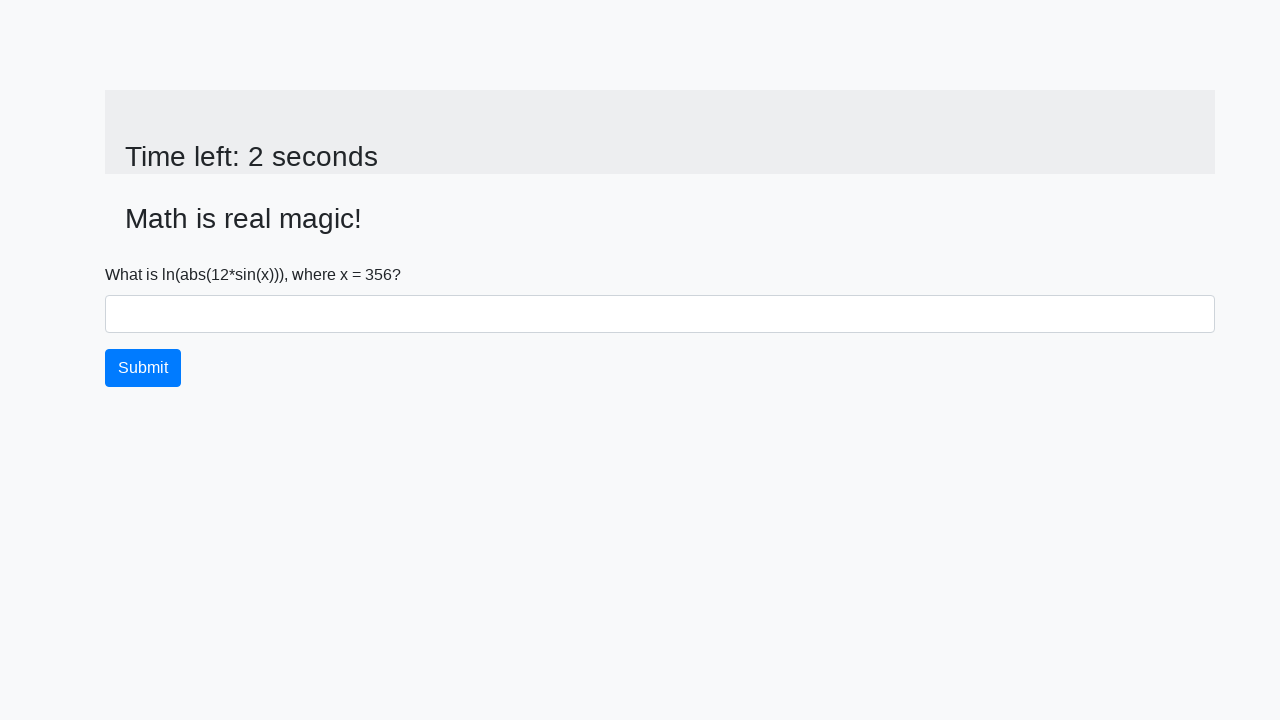

Calculated answer using logarithmic formula: 2.312322258343966
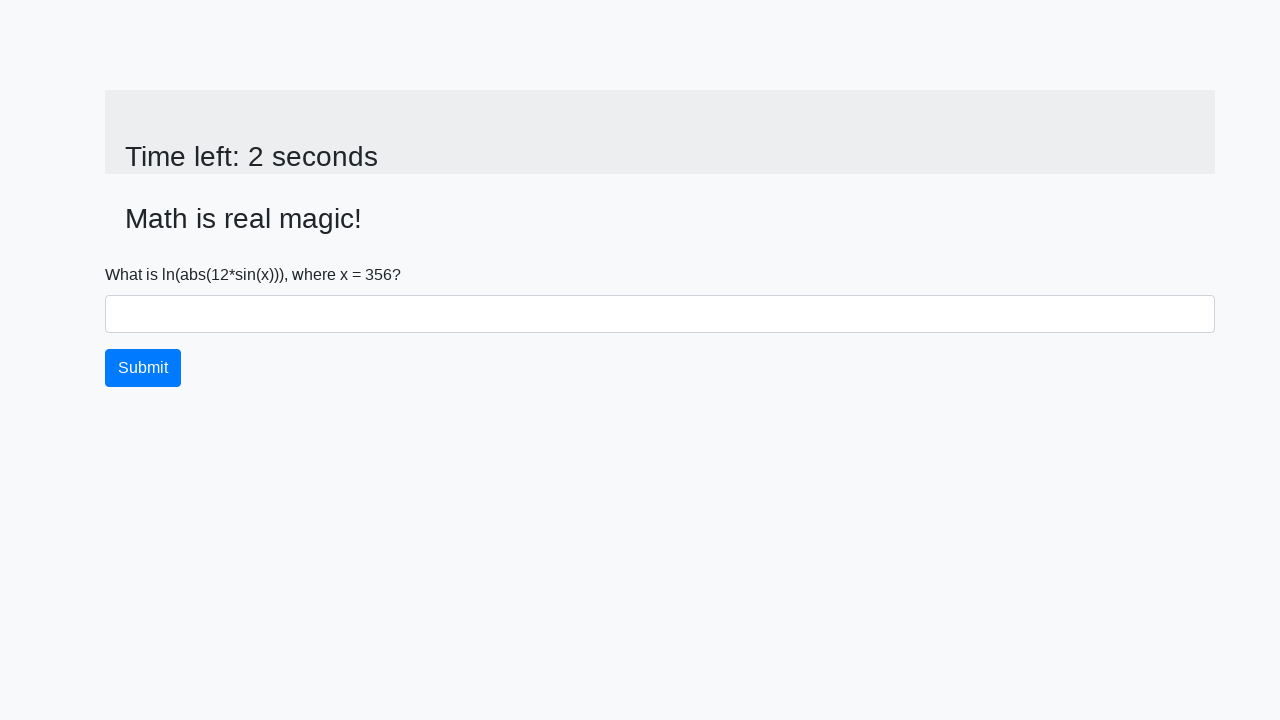

Filled answer field with calculated result on #answer
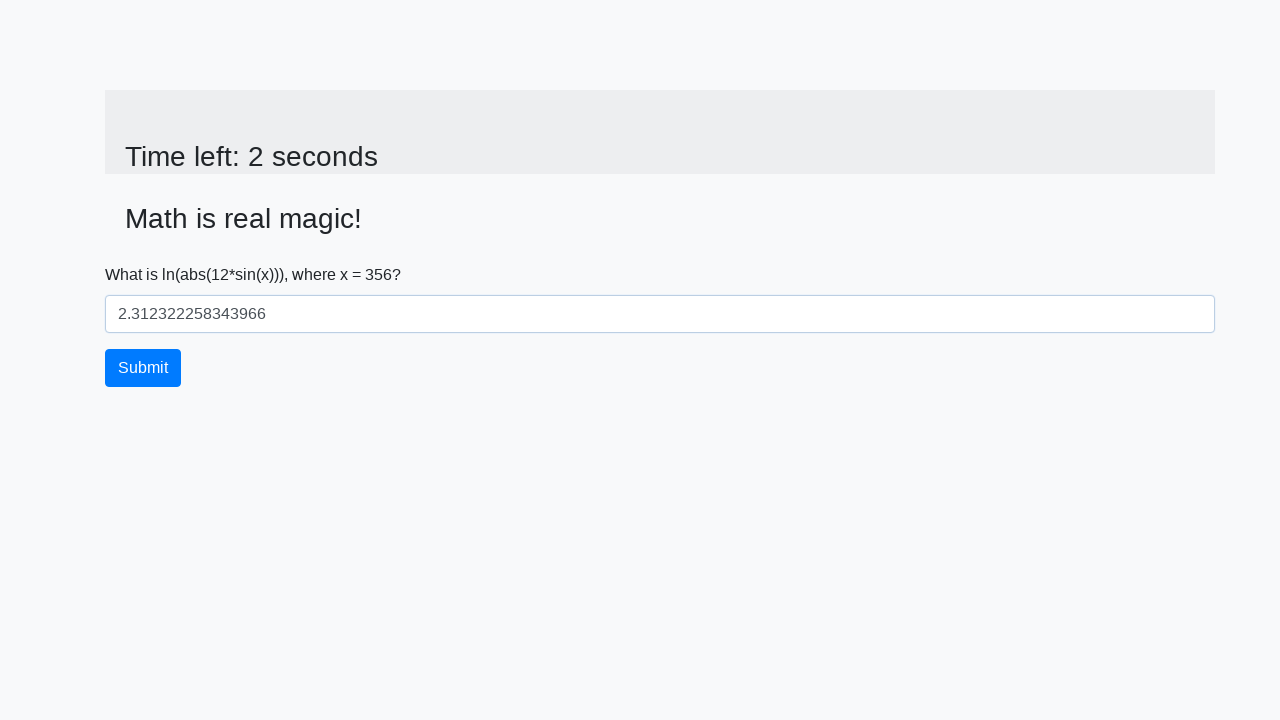

Clicked submit button to complete captcha at (143, 368) on button.btn
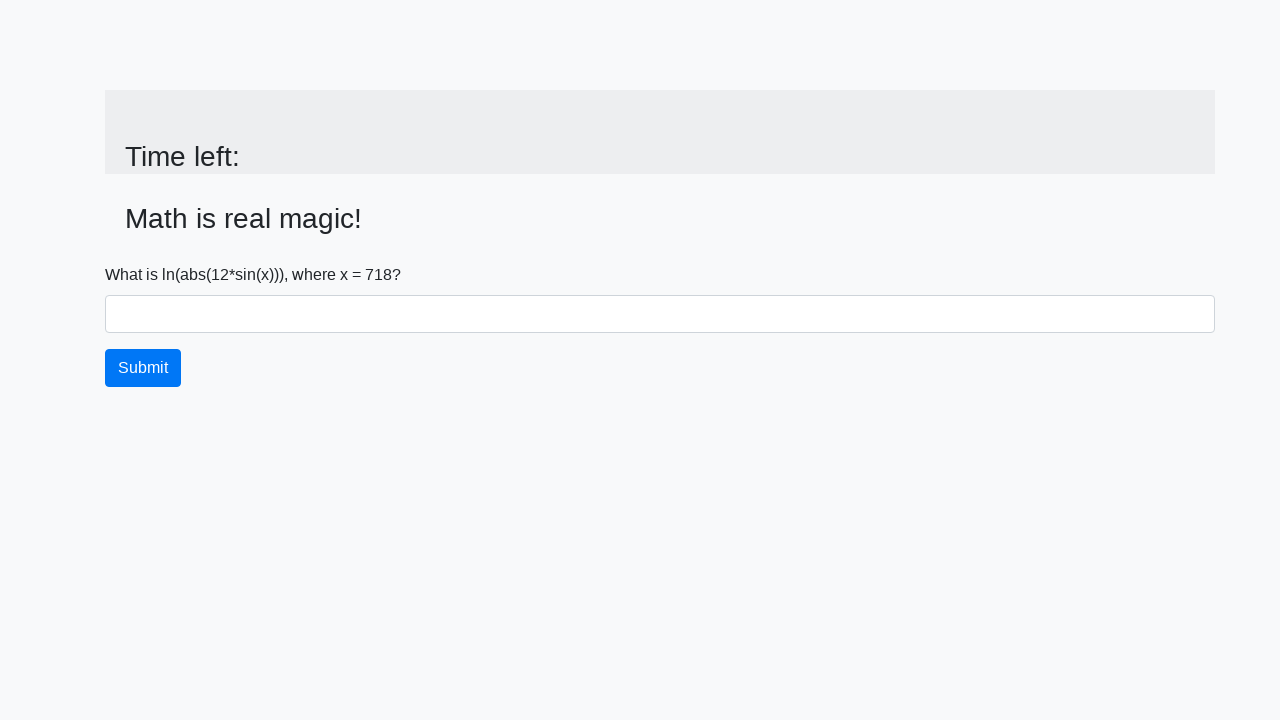

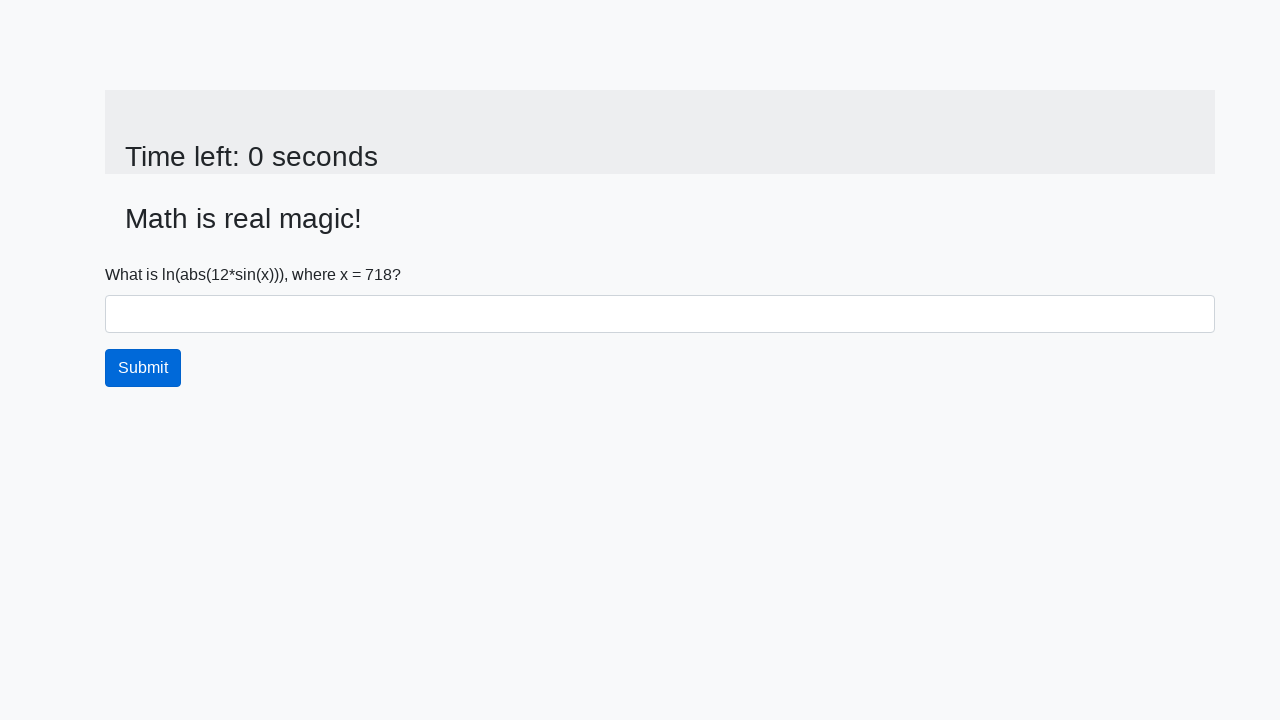